Tests browser window handling by clicking a button that opens a new tab, then switching to the new tab and verifying the page content.

Starting URL: https://demoqa.com/browser-windows

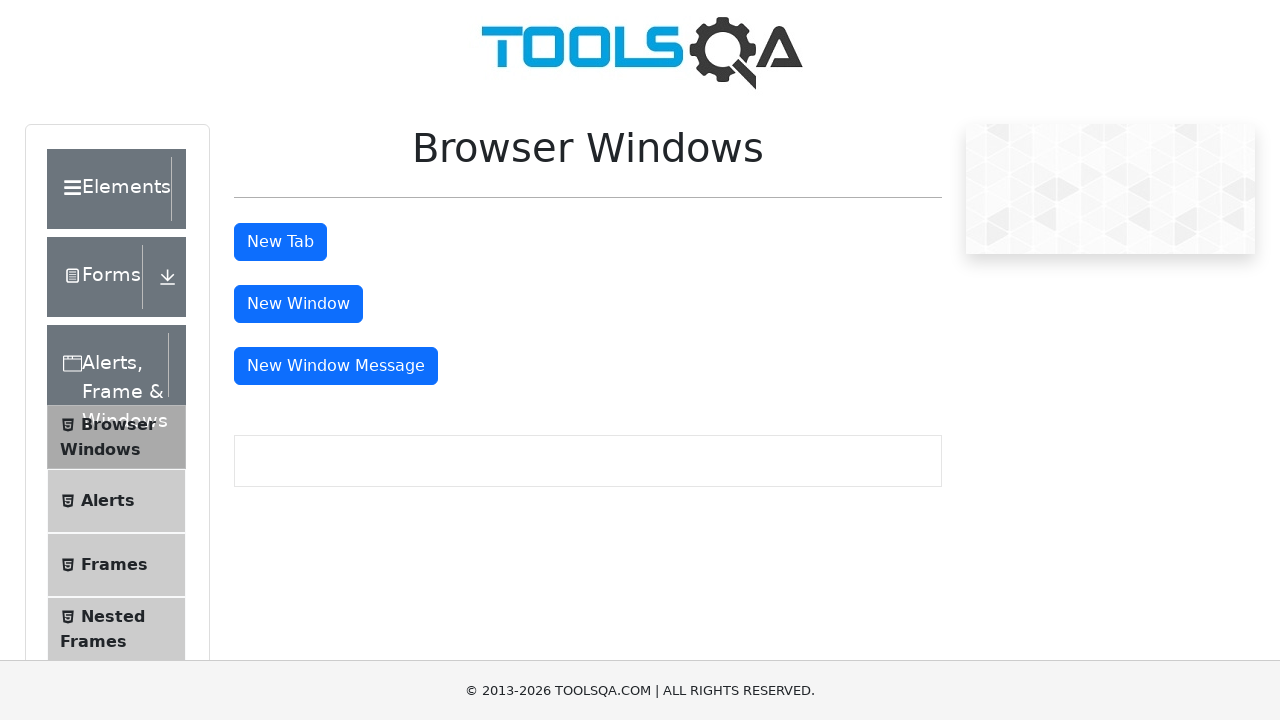

Clicked 'New Tab' button to open a new tab at (280, 242) on button#tabButton
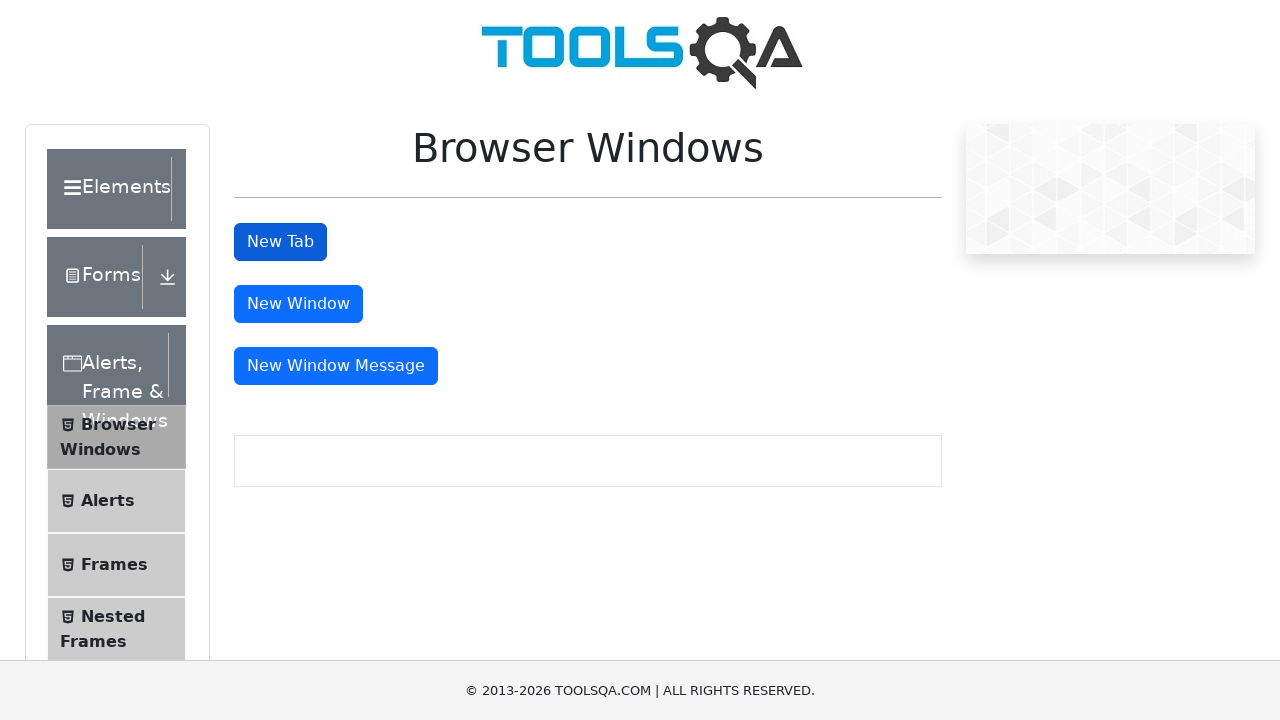

Obtained new page/tab reference
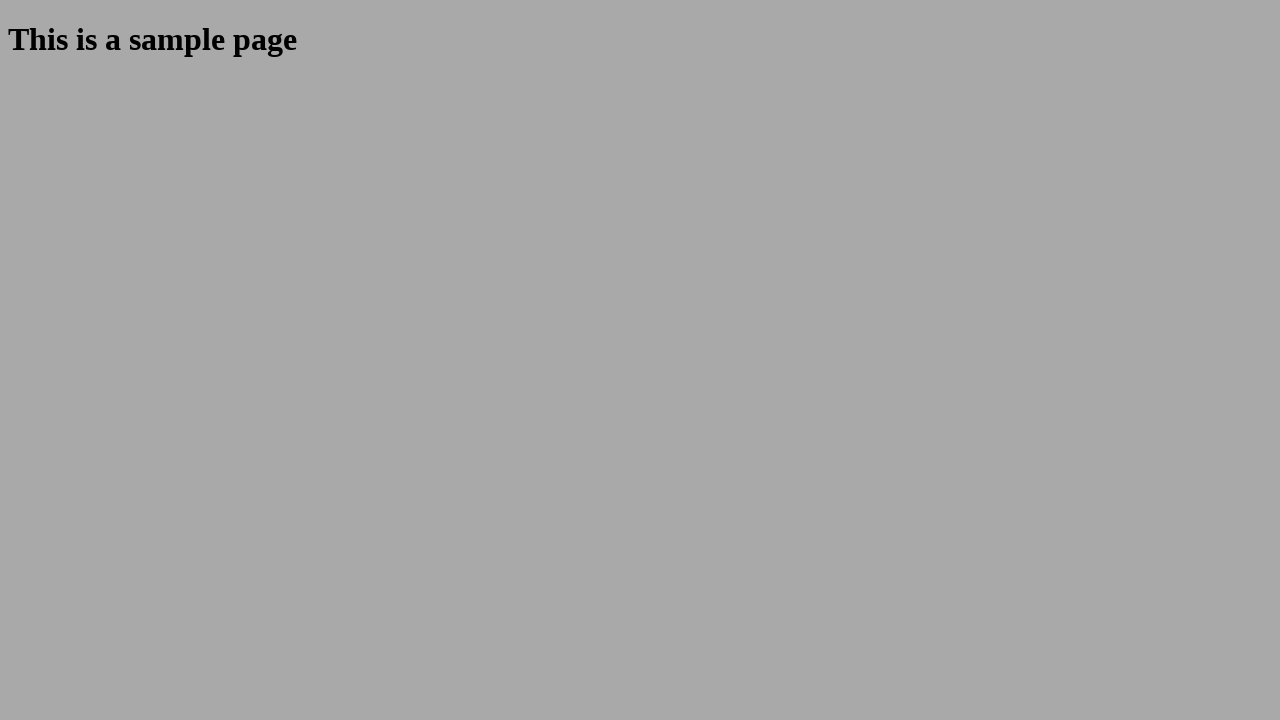

Waited for new page to load
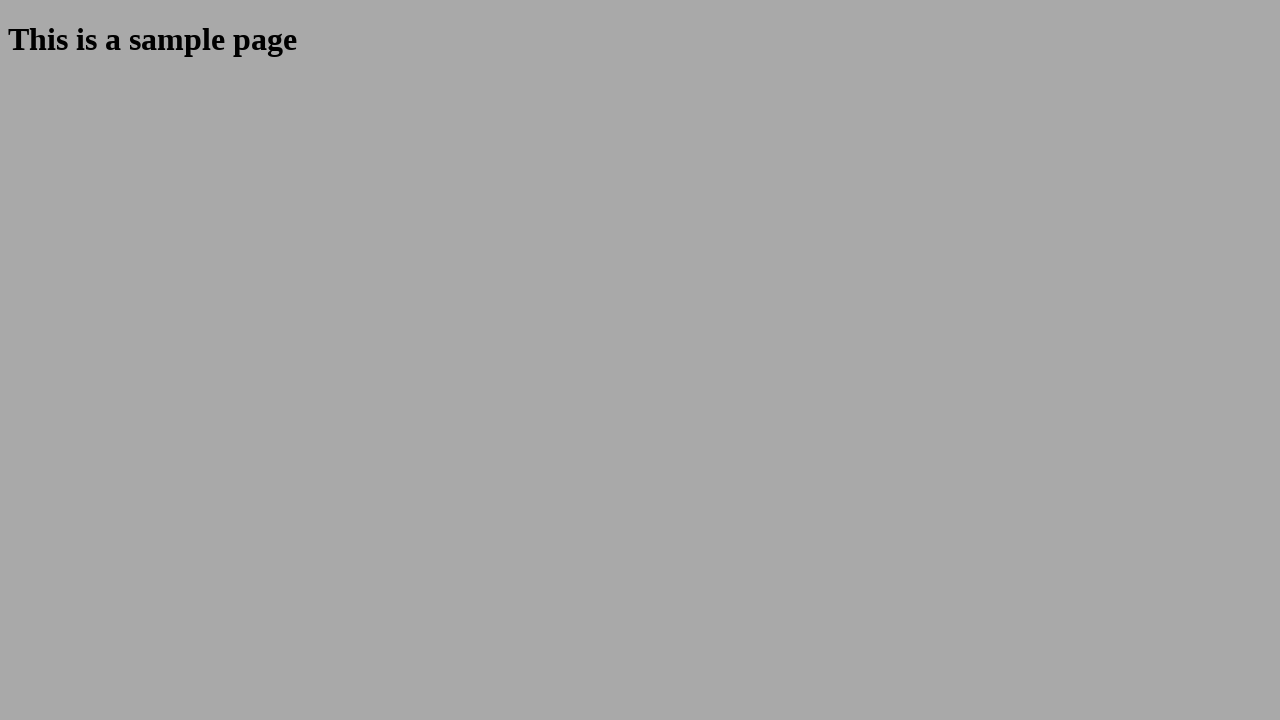

Retrieved original page title: 'demosite'
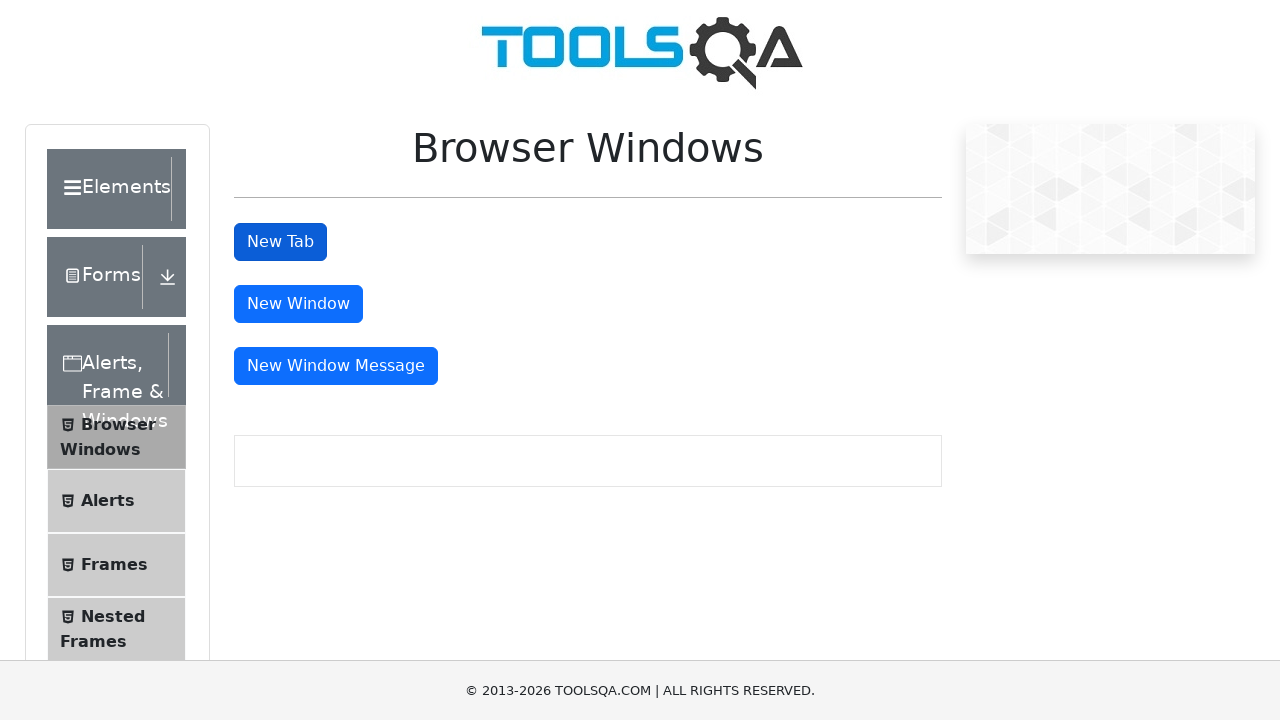

Brought new tab to front
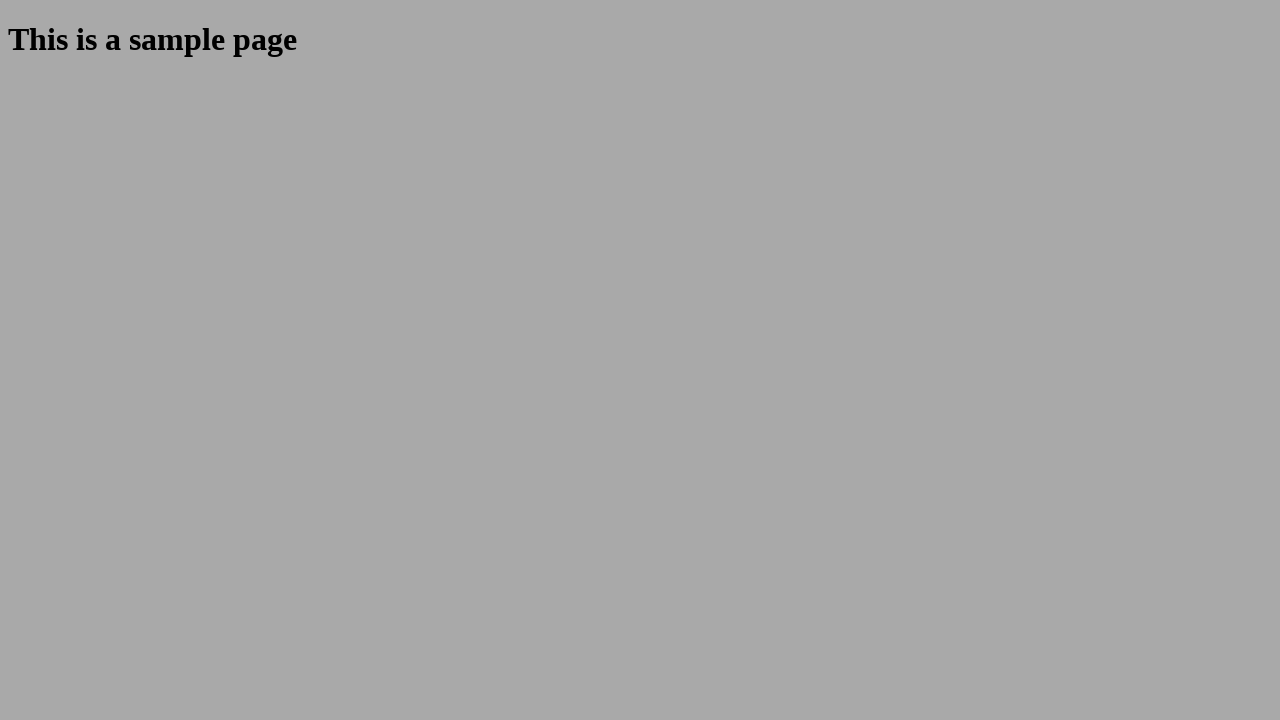

Retrieved new tab title: ''
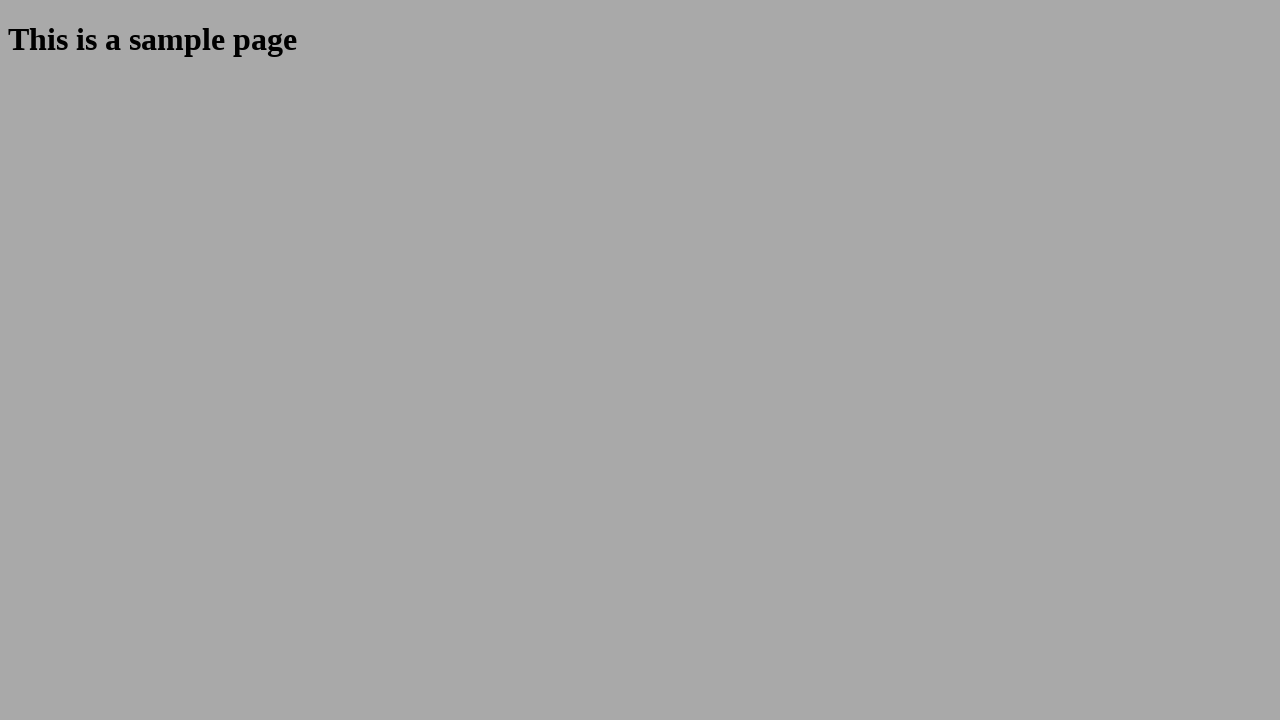

Verified sample heading element exists on new tab
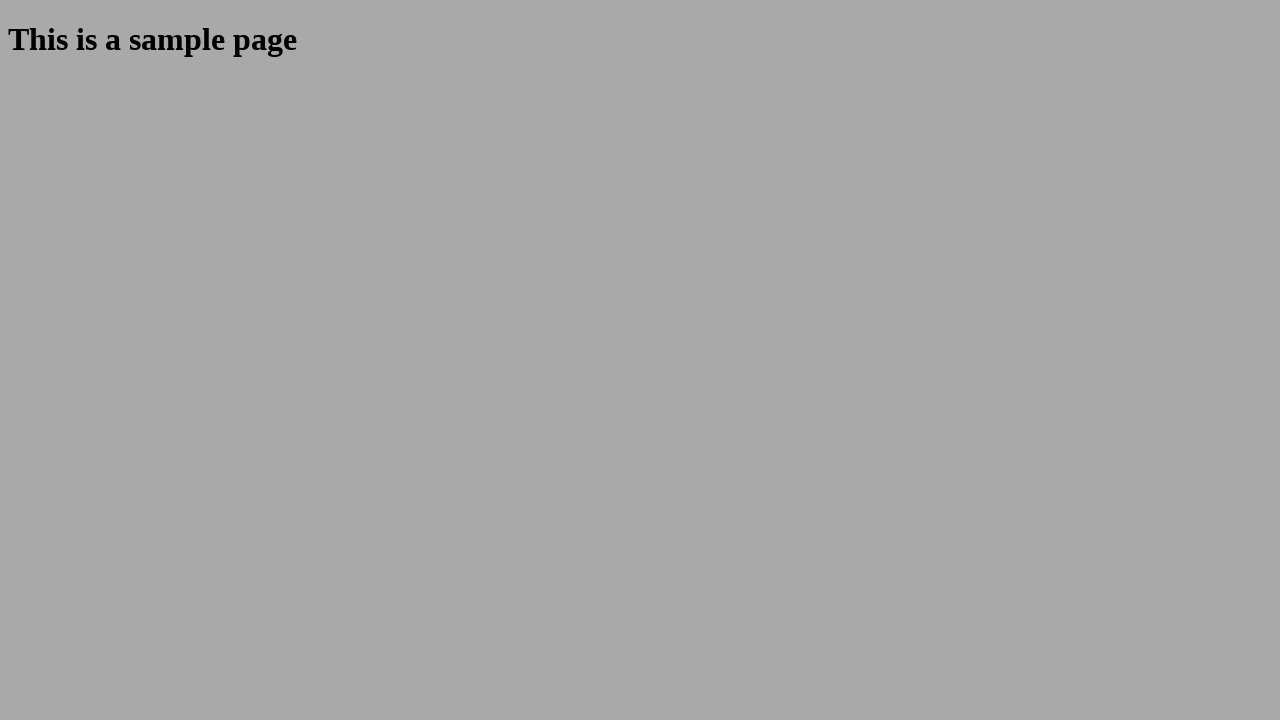

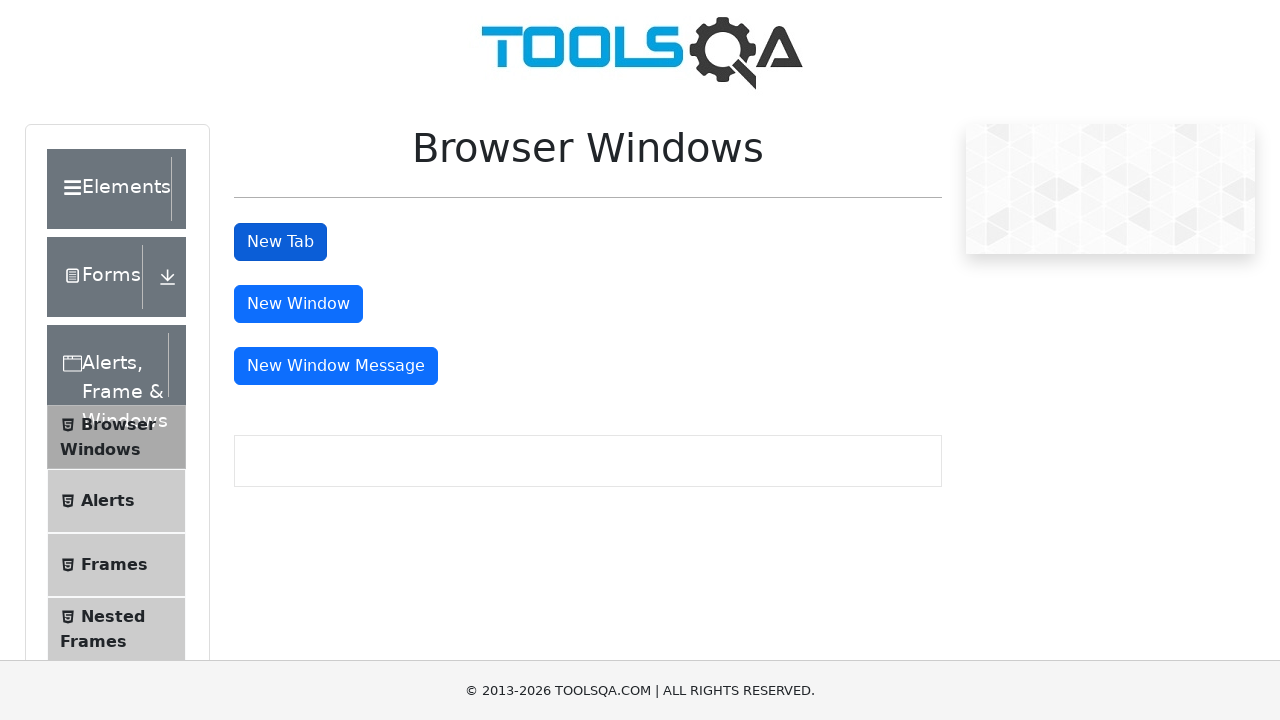